Tests keyboard key press functionality by sending SPACE and LEFT arrow keys to an element and verifying the displayed result text matches the expected key pressed.

Starting URL: http://the-internet.herokuapp.com/key_presses

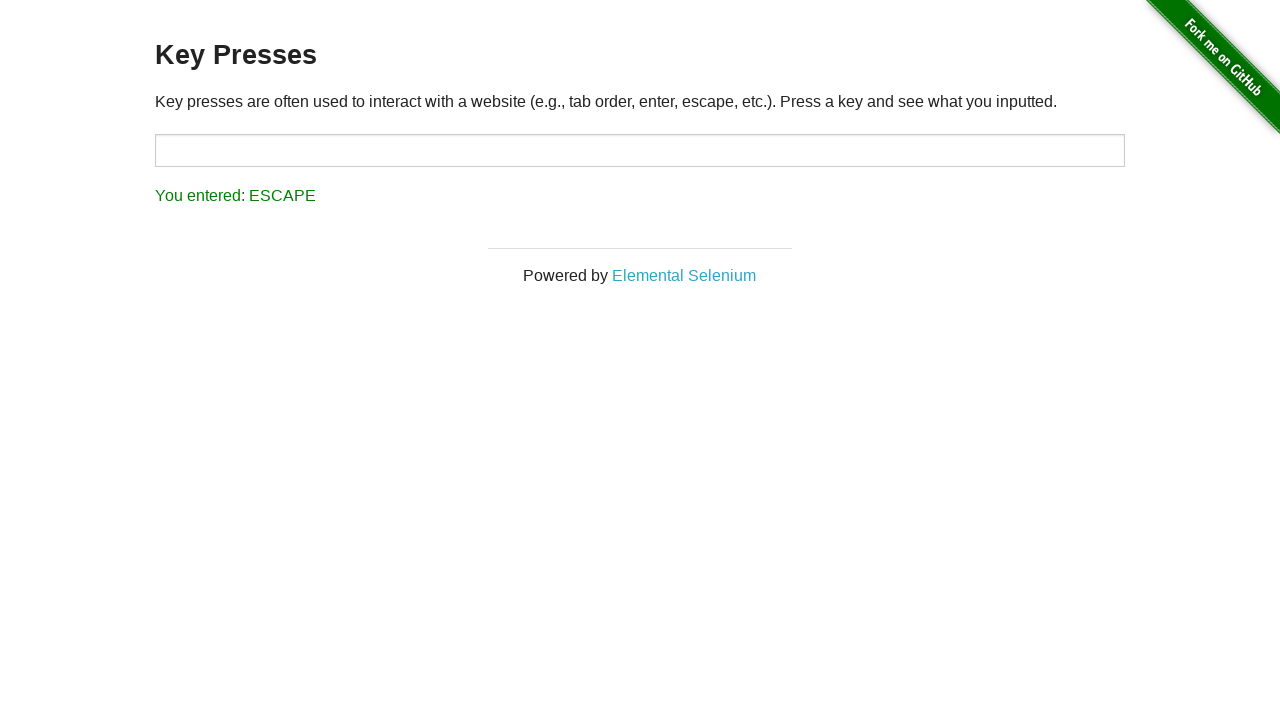

Pressed SPACE key on target element on #target
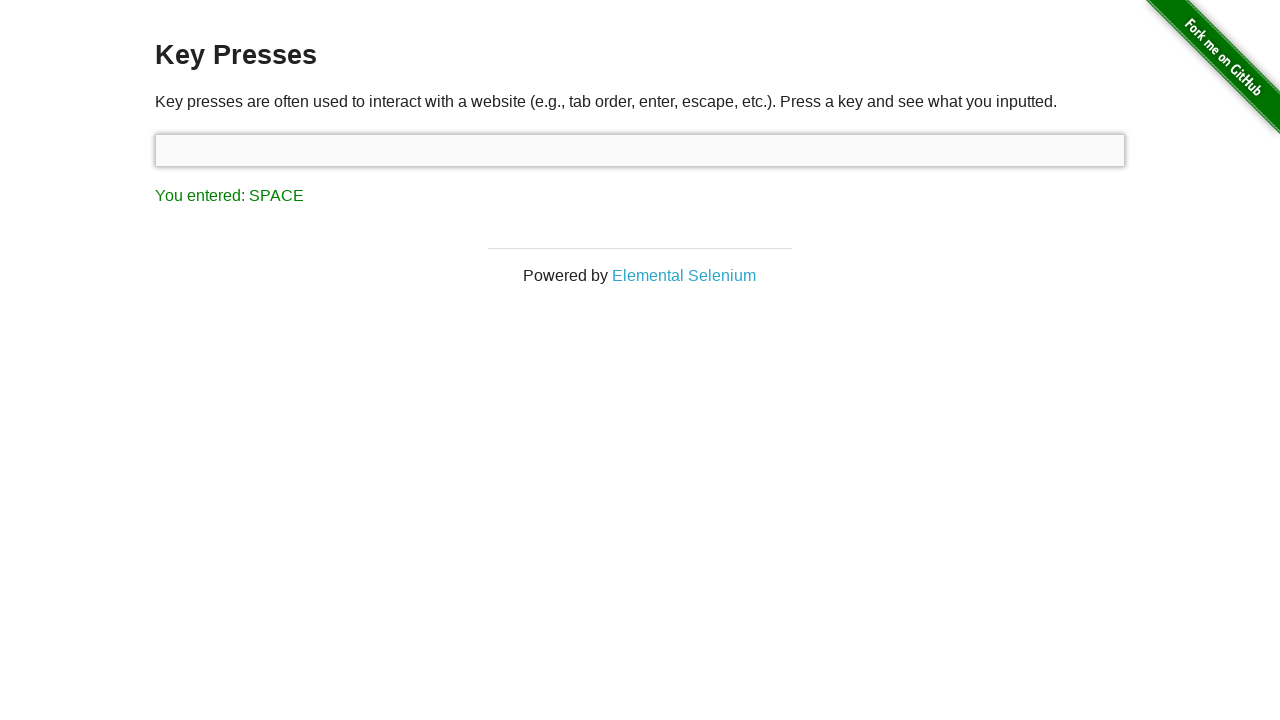

Verified result text displays 'You entered: SPACE'
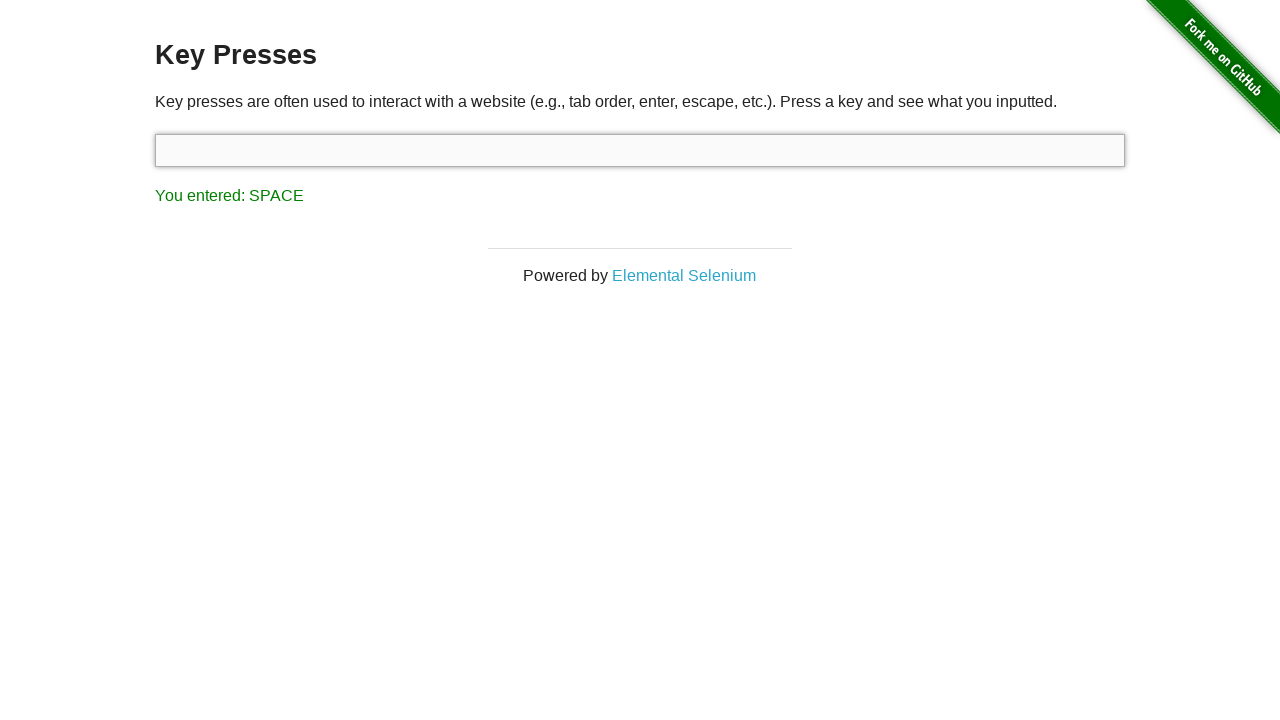

Pressed LEFT arrow key on currently focused element
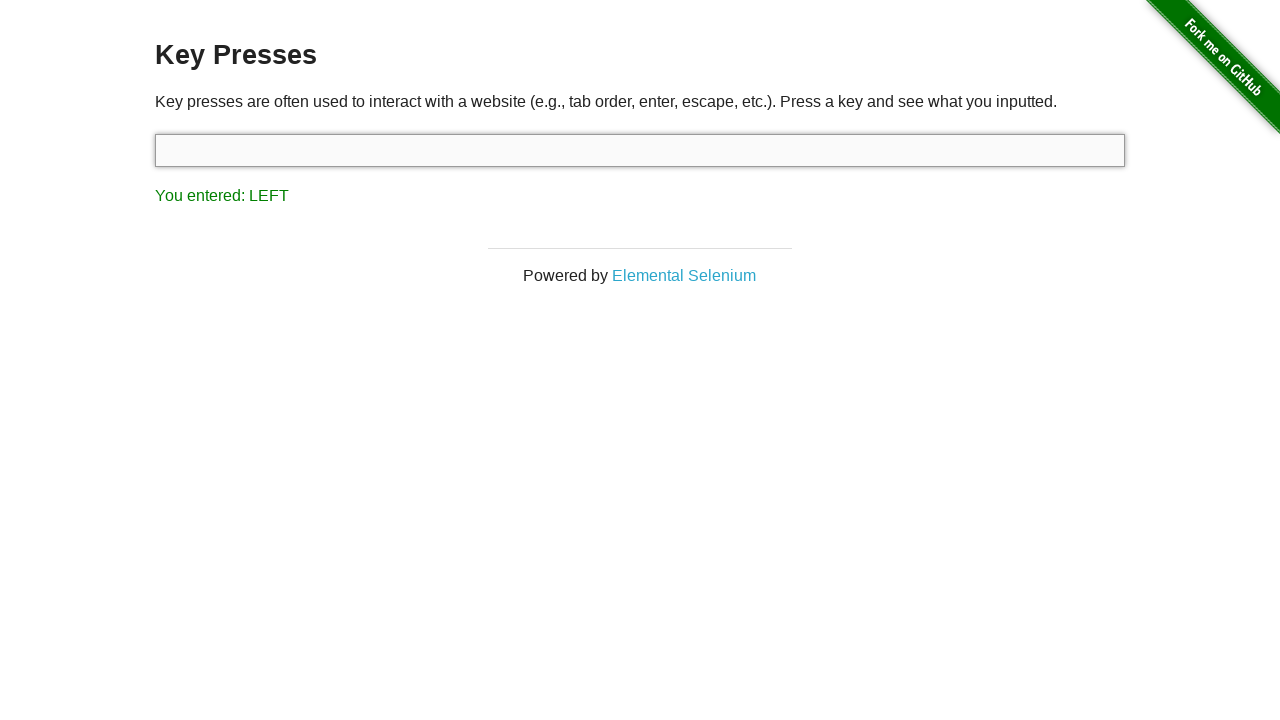

Verified result text displays 'You entered: LEFT'
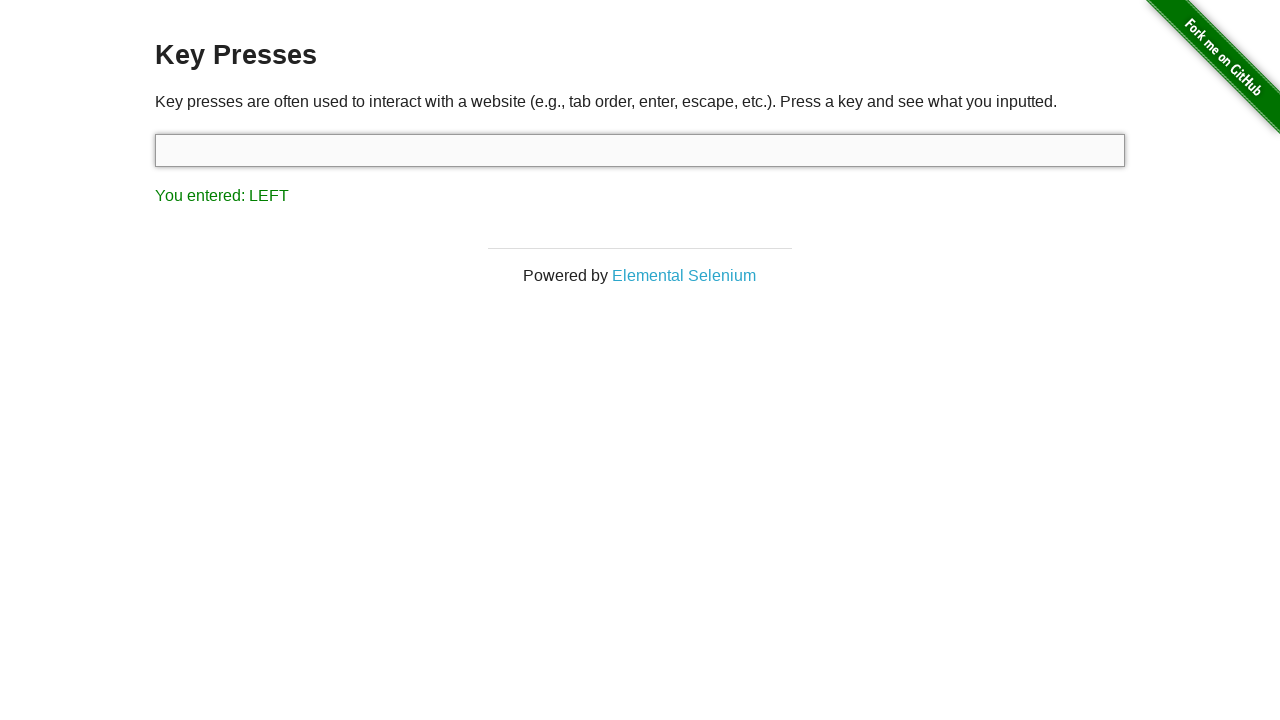

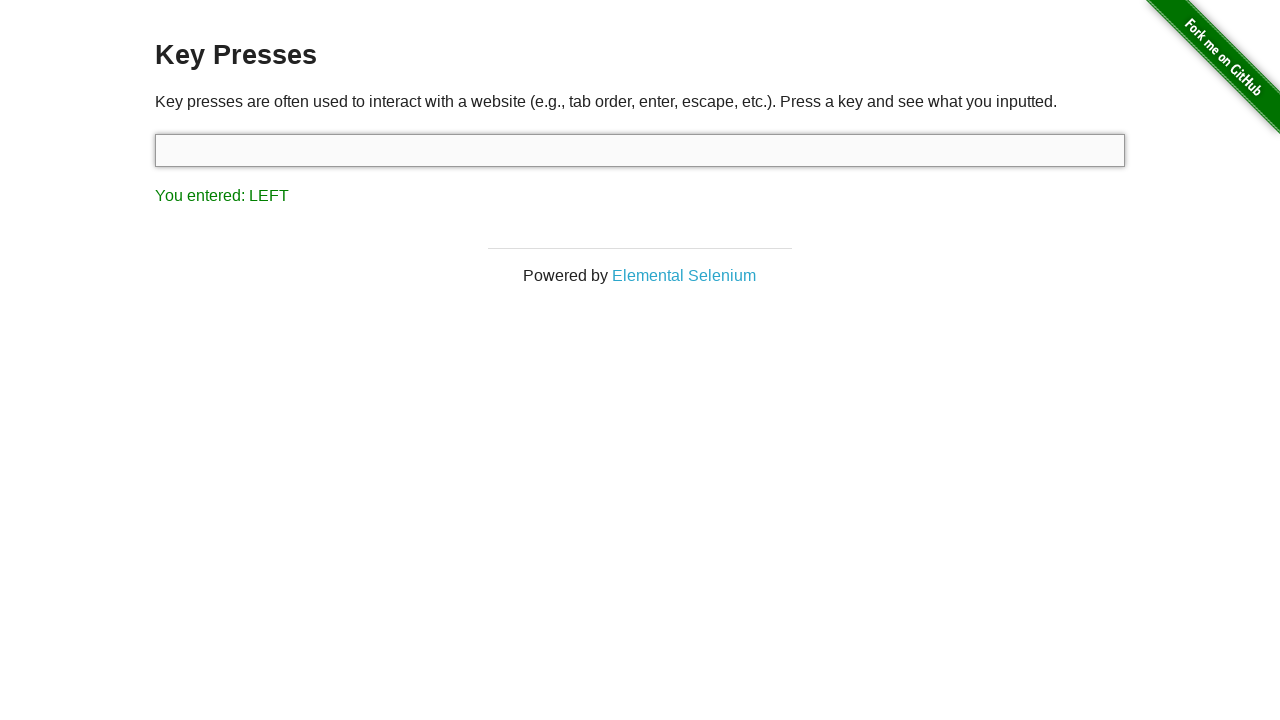